Tests navigating between All, Active, and Completed filters

Starting URL: https://demo.playwright.dev/todomvc/#/

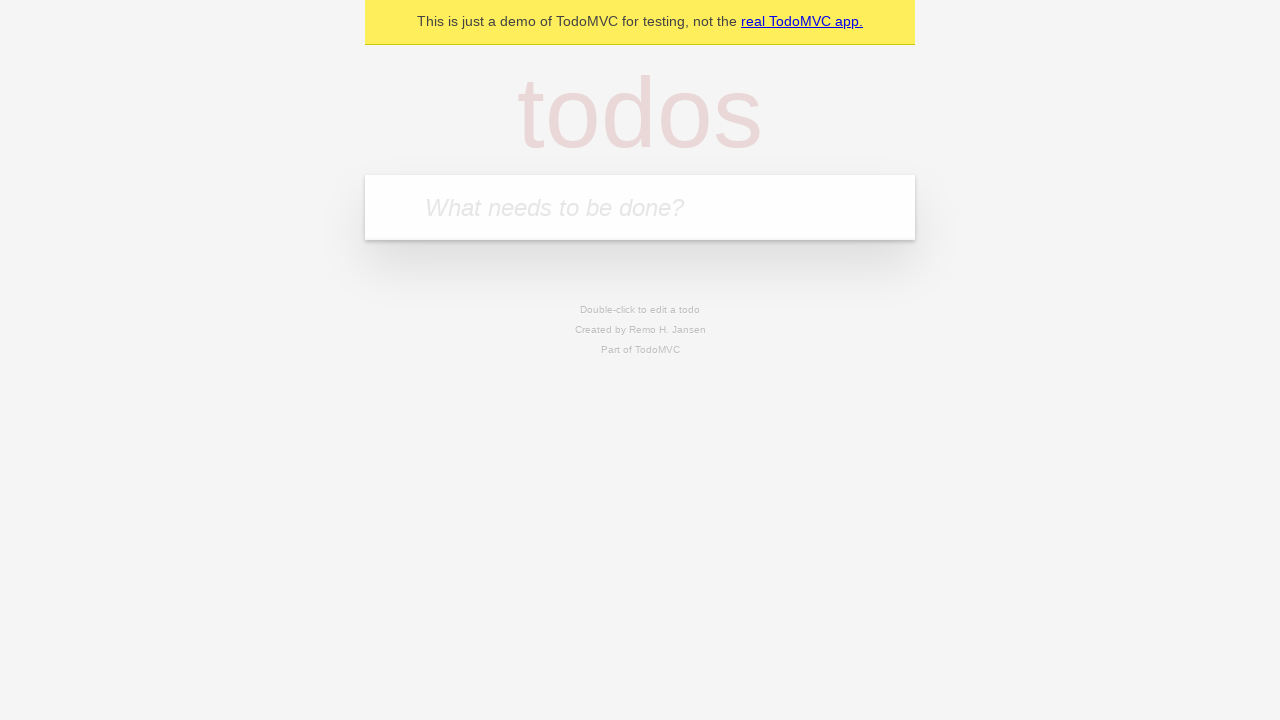

Filled todo input with 'buy some cheese' on internal:attr=[placeholder="What needs to be done?"i]
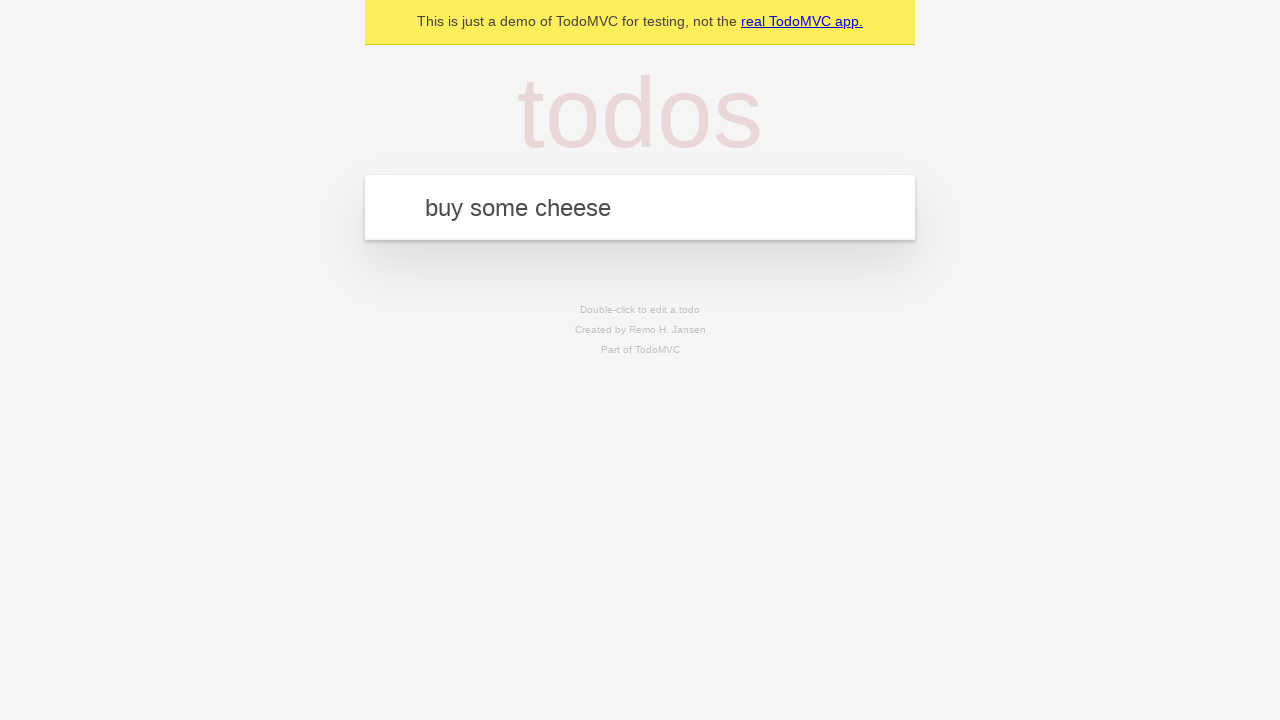

Pressed Enter to create todo 'buy some cheese' on internal:attr=[placeholder="What needs to be done?"i]
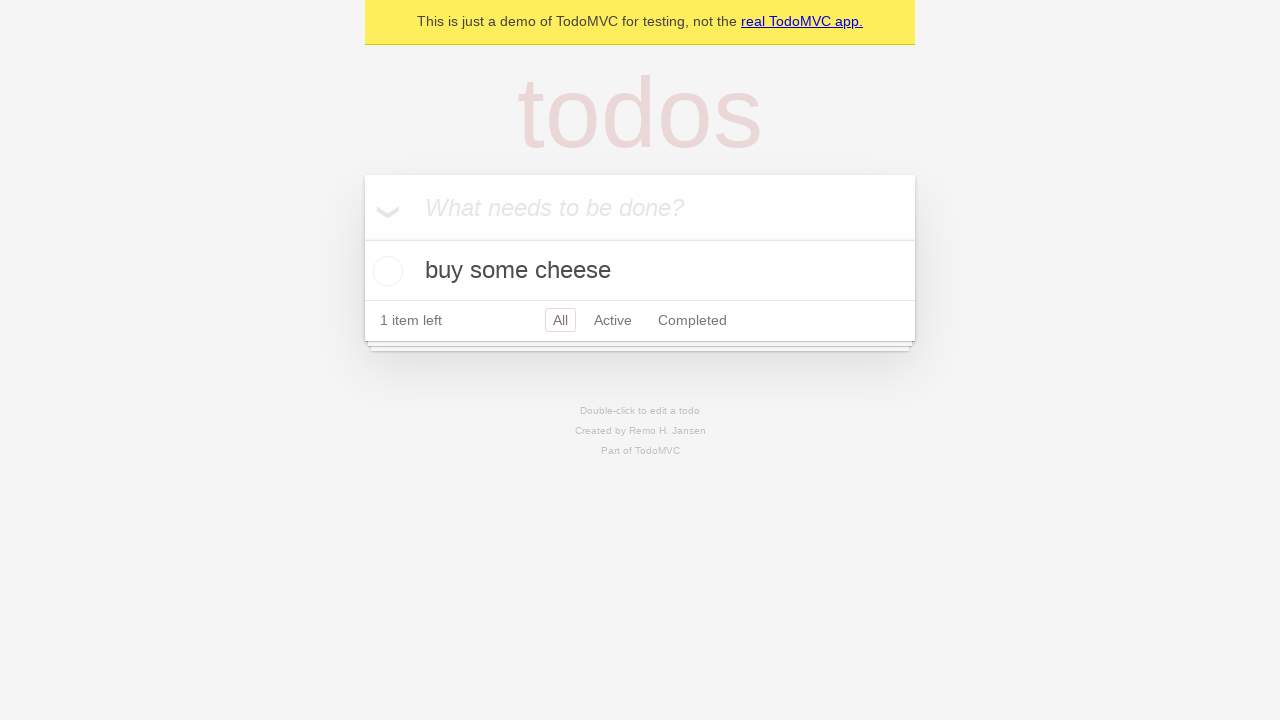

Filled todo input with 'feed the cat' on internal:attr=[placeholder="What needs to be done?"i]
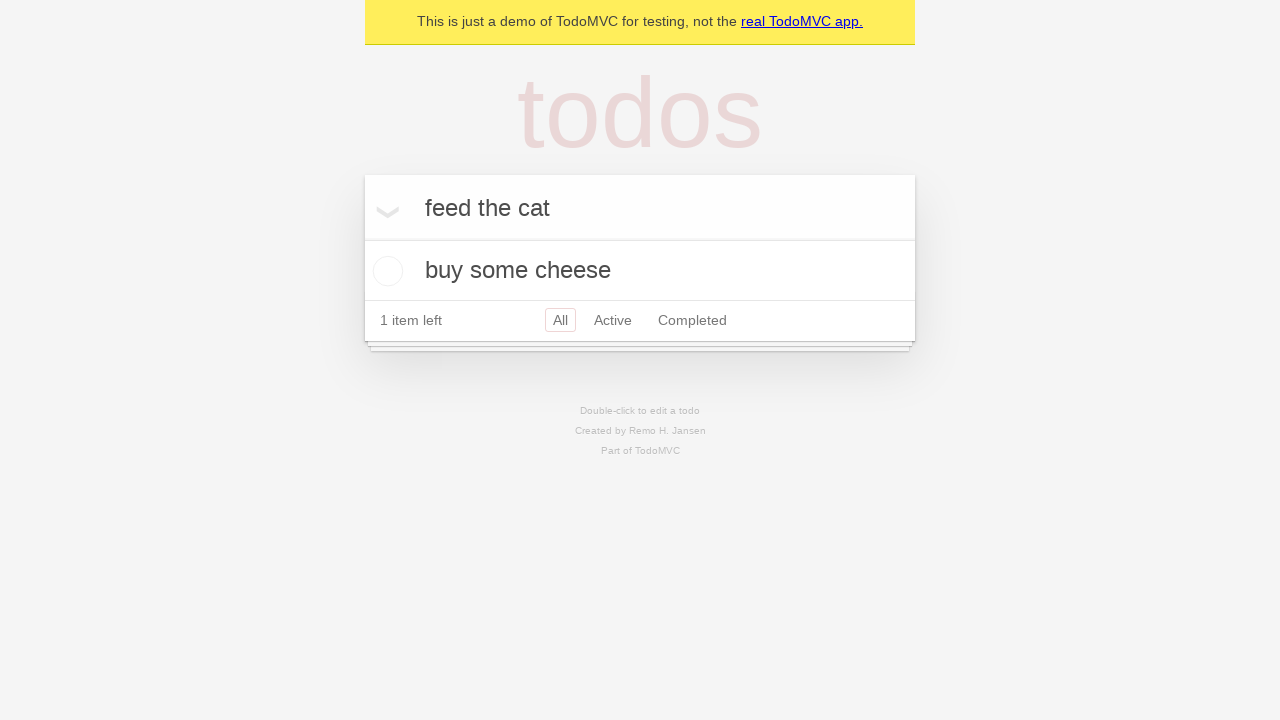

Pressed Enter to create todo 'feed the cat' on internal:attr=[placeholder="What needs to be done?"i]
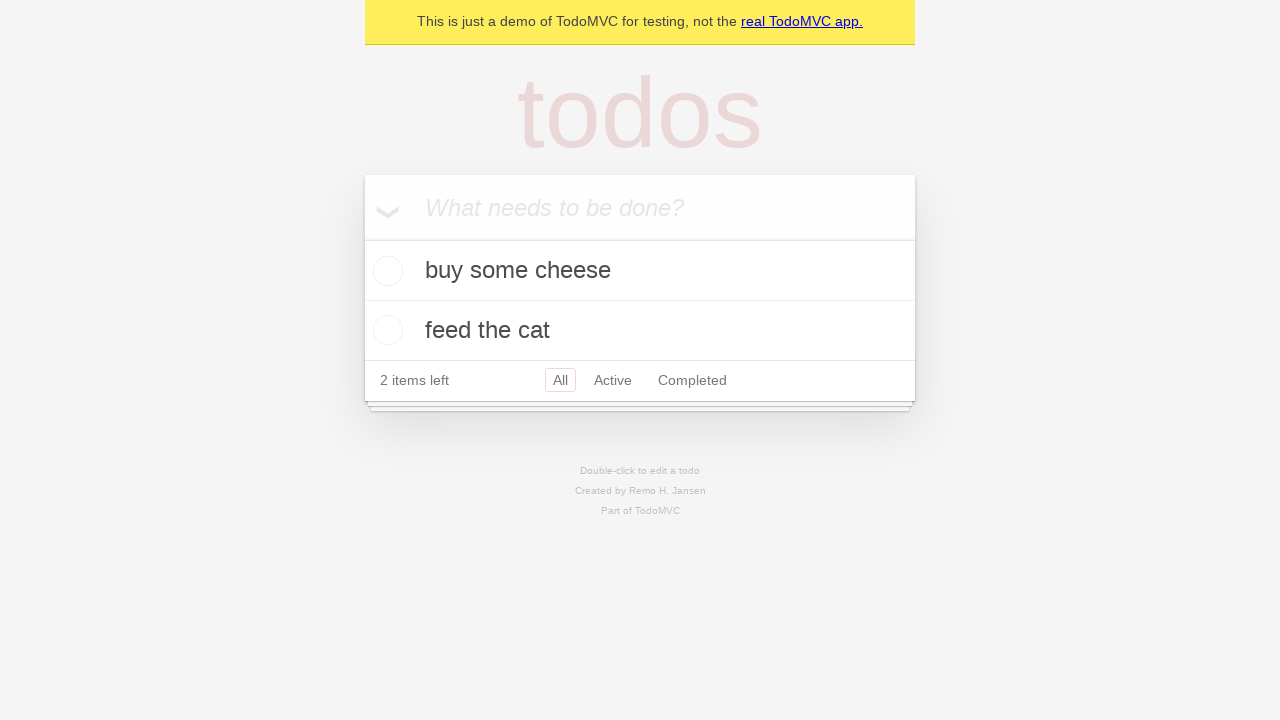

Filled todo input with 'book a doctors appointment' on internal:attr=[placeholder="What needs to be done?"i]
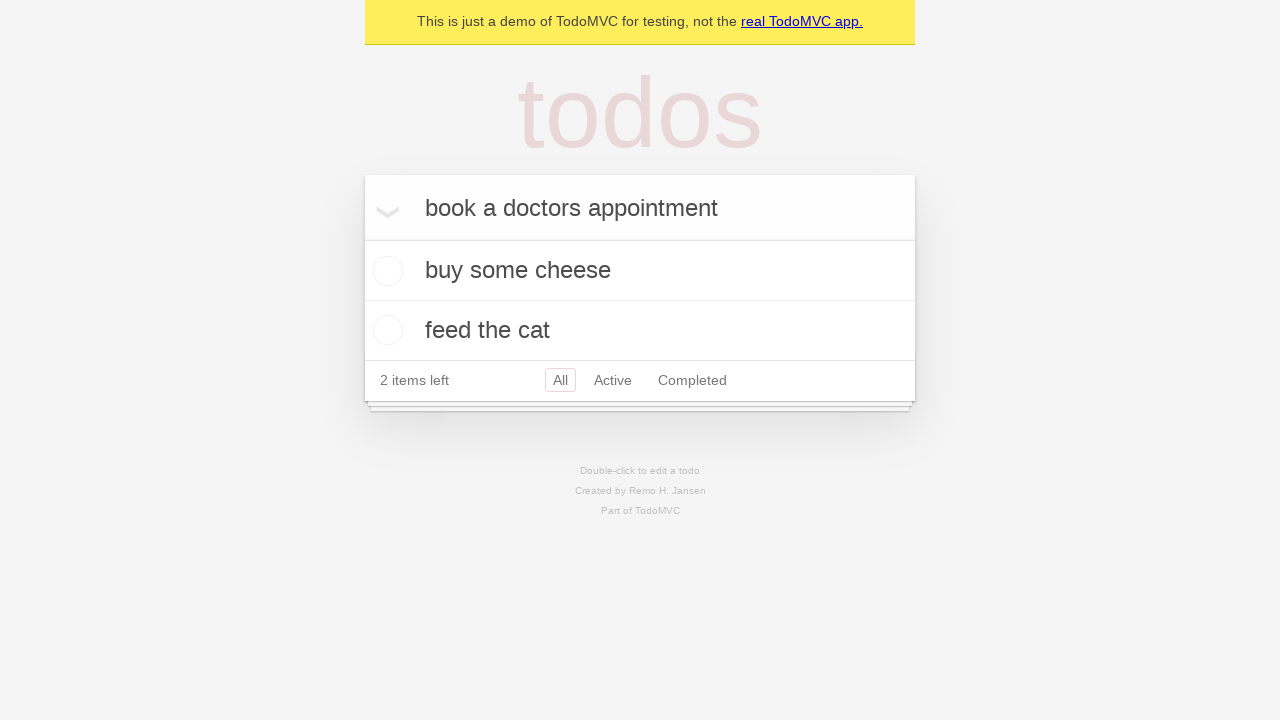

Pressed Enter to create todo 'book a doctors appointment' on internal:attr=[placeholder="What needs to be done?"i]
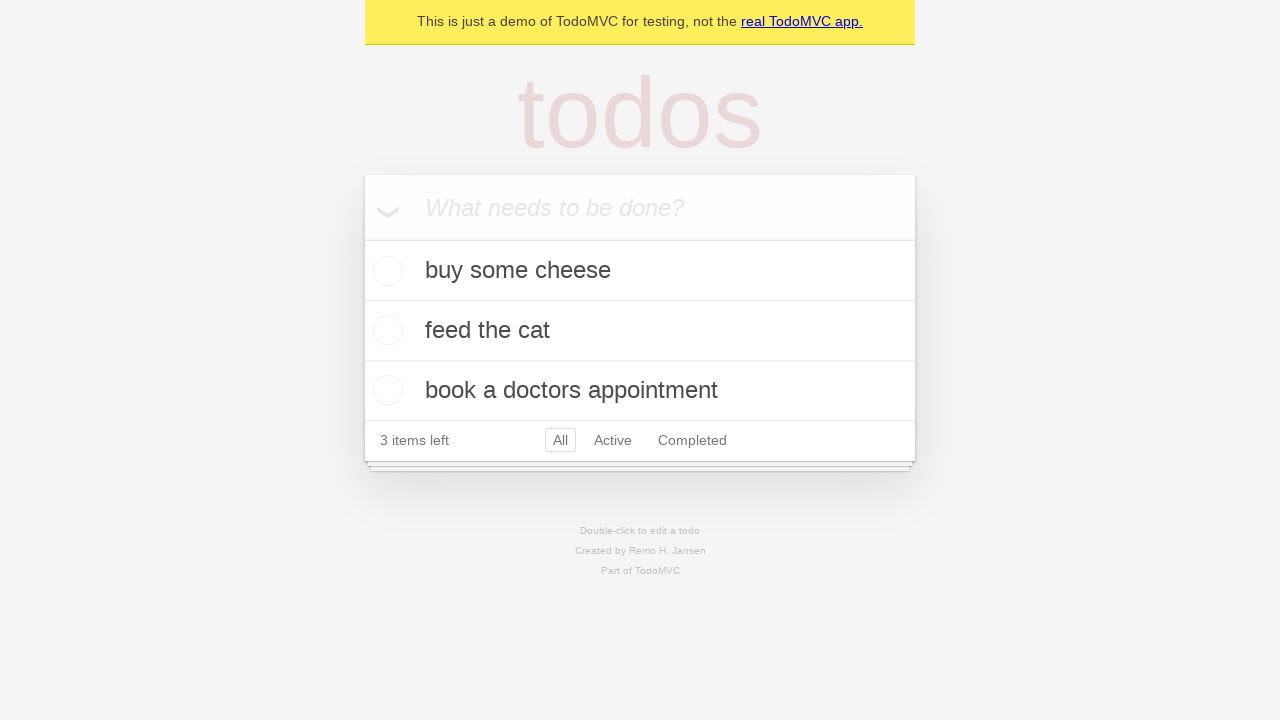

Checked the second todo item at (385, 330) on internal:testid=[data-testid="todo-item"s] >> nth=1 >> internal:role=checkbox
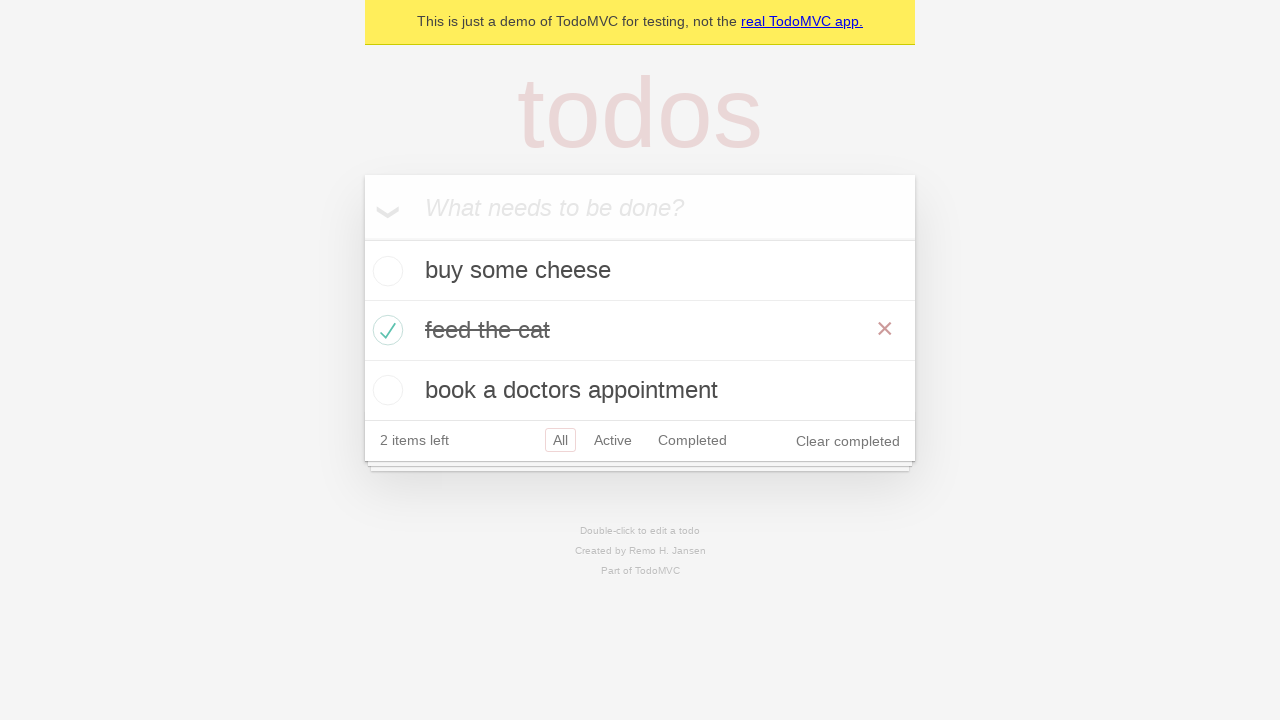

Clicked Active filter to display active todos only at (613, 440) on internal:role=link[name="Active"i]
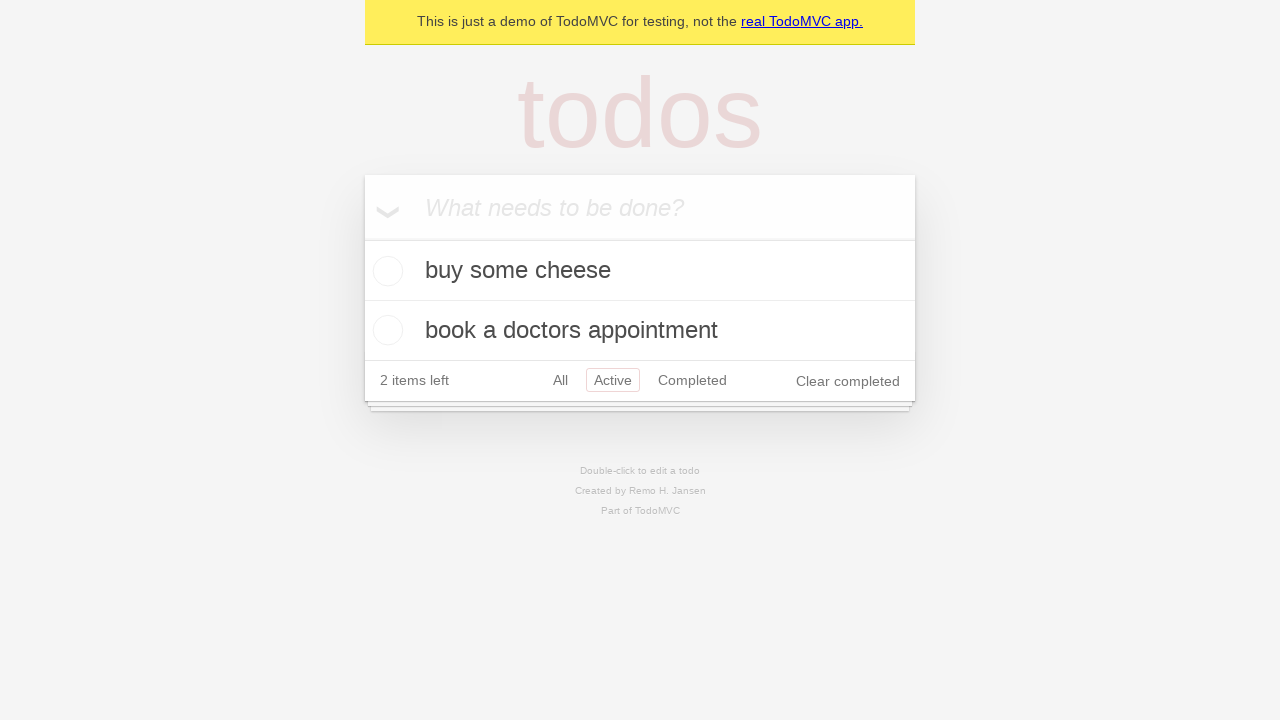

Clicked Completed filter to display completed todos only at (692, 380) on internal:role=link[name="Completed"i]
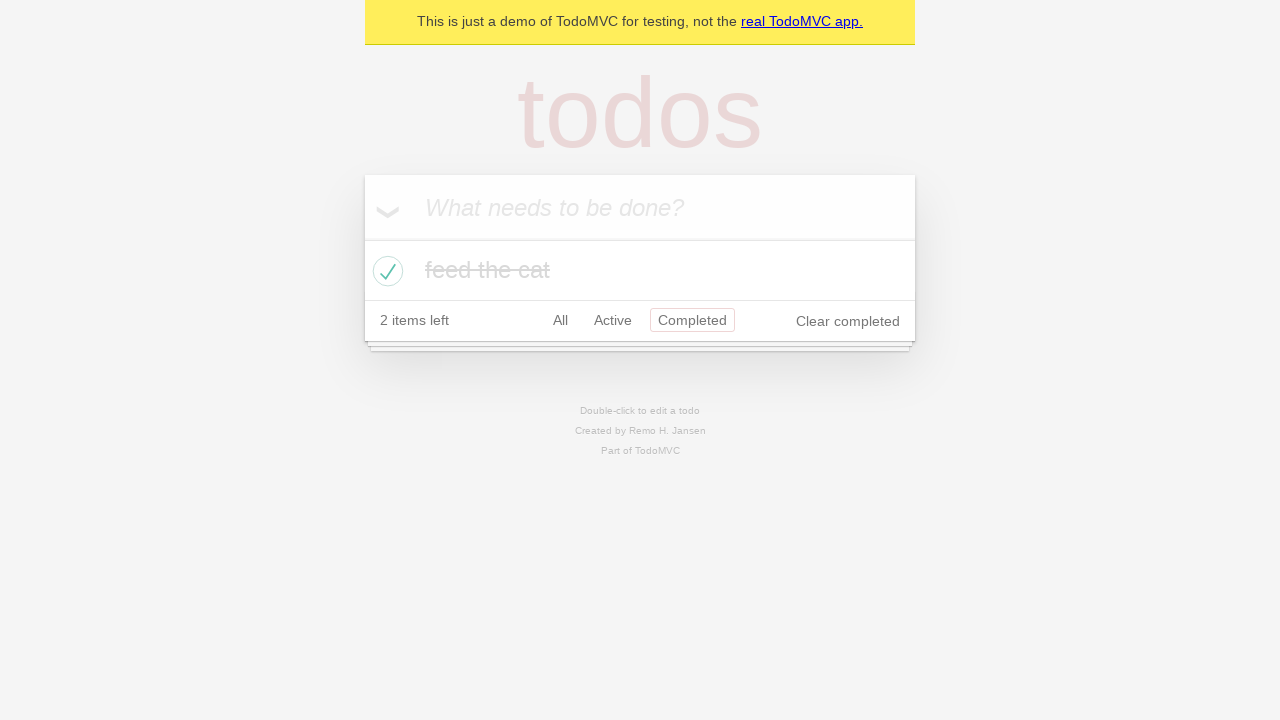

Clicked All filter to display all items at (560, 320) on internal:role=link[name="All"i]
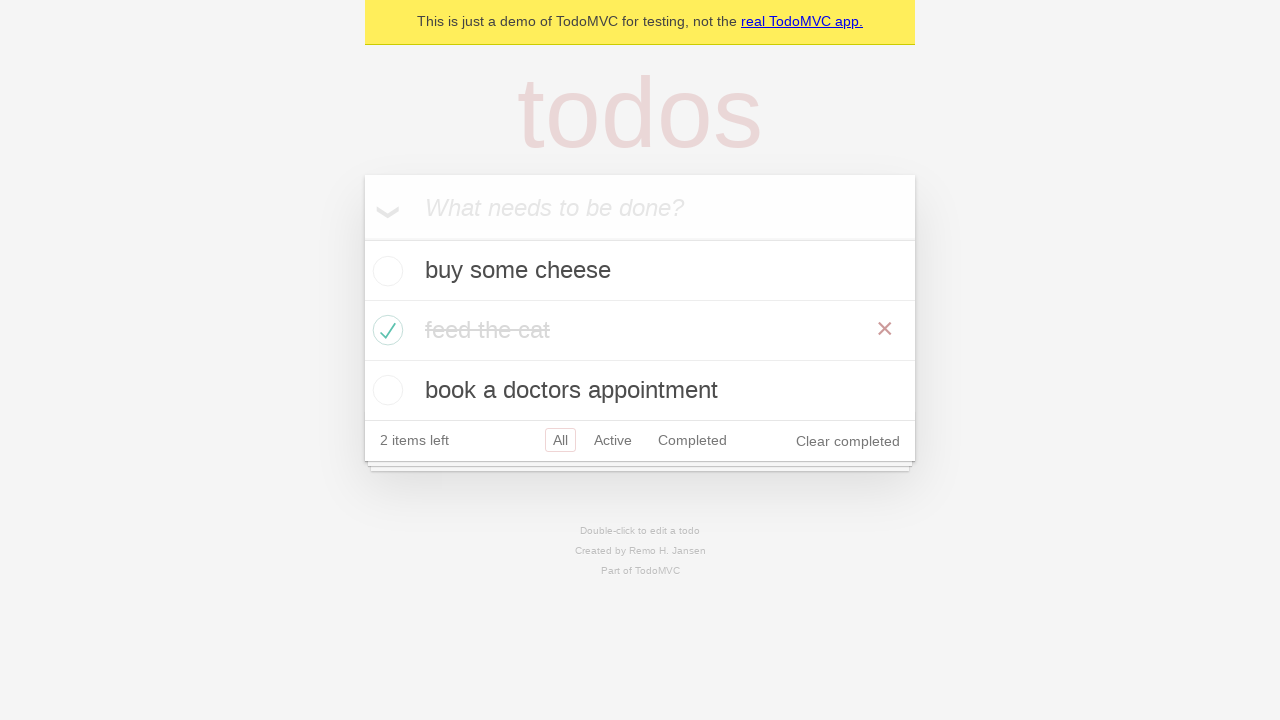

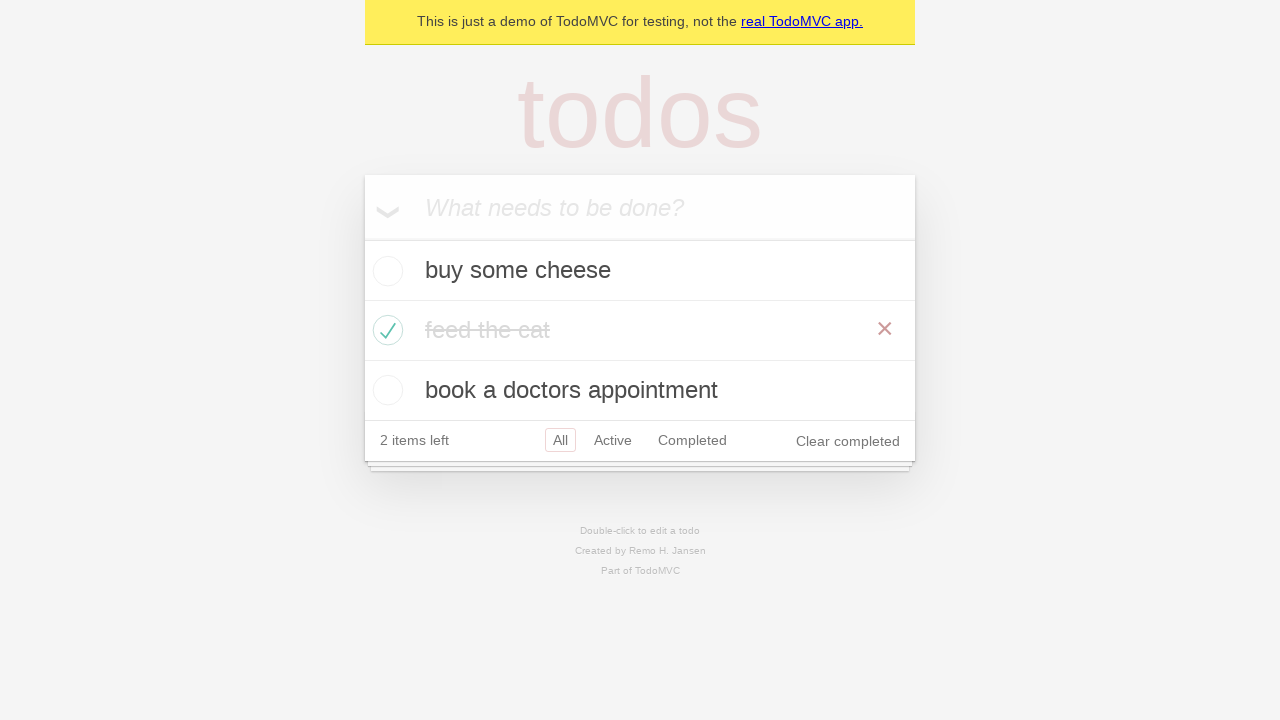